Tests alert handling functionality by entering a name, triggering different types of alerts (simple alert and confirmation), and accepting/dismissing them

Starting URL: https://rahulshettyacademy.com/AutomationPractice/

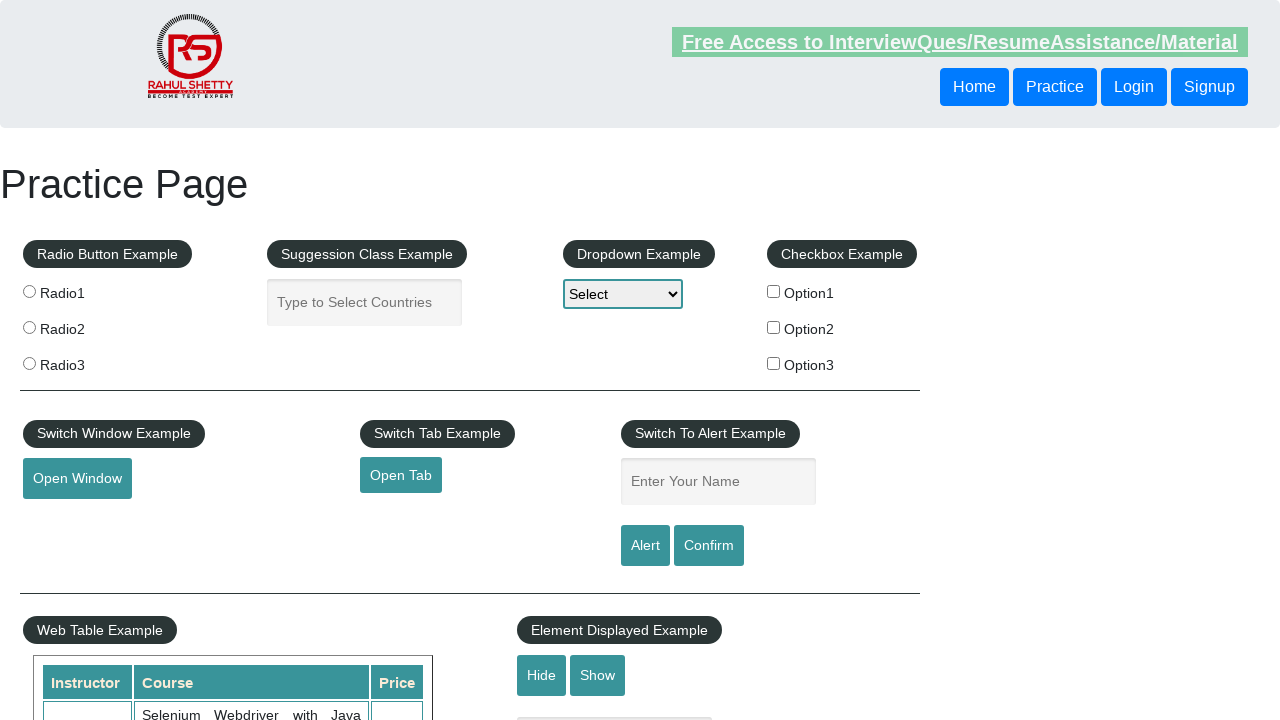

Entered 'Rahul' in the name text field on #name
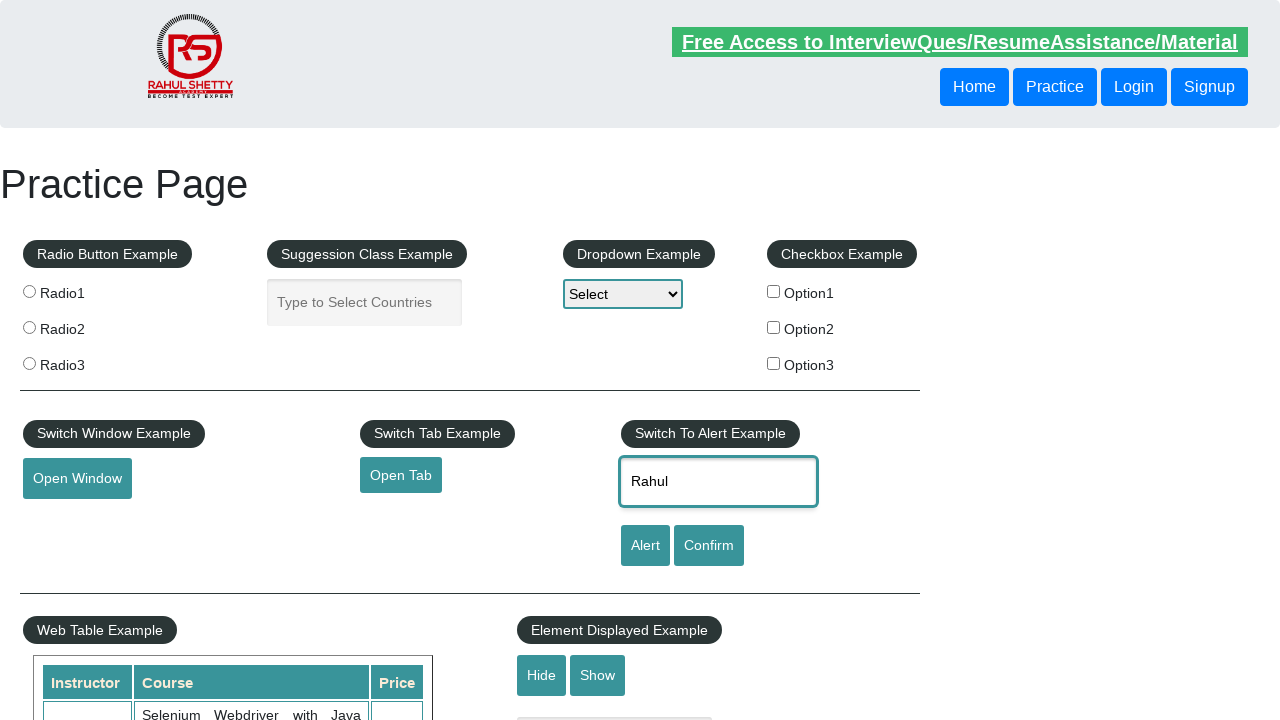

Clicked alert button to trigger simple alert at (645, 546) on #alertbtn
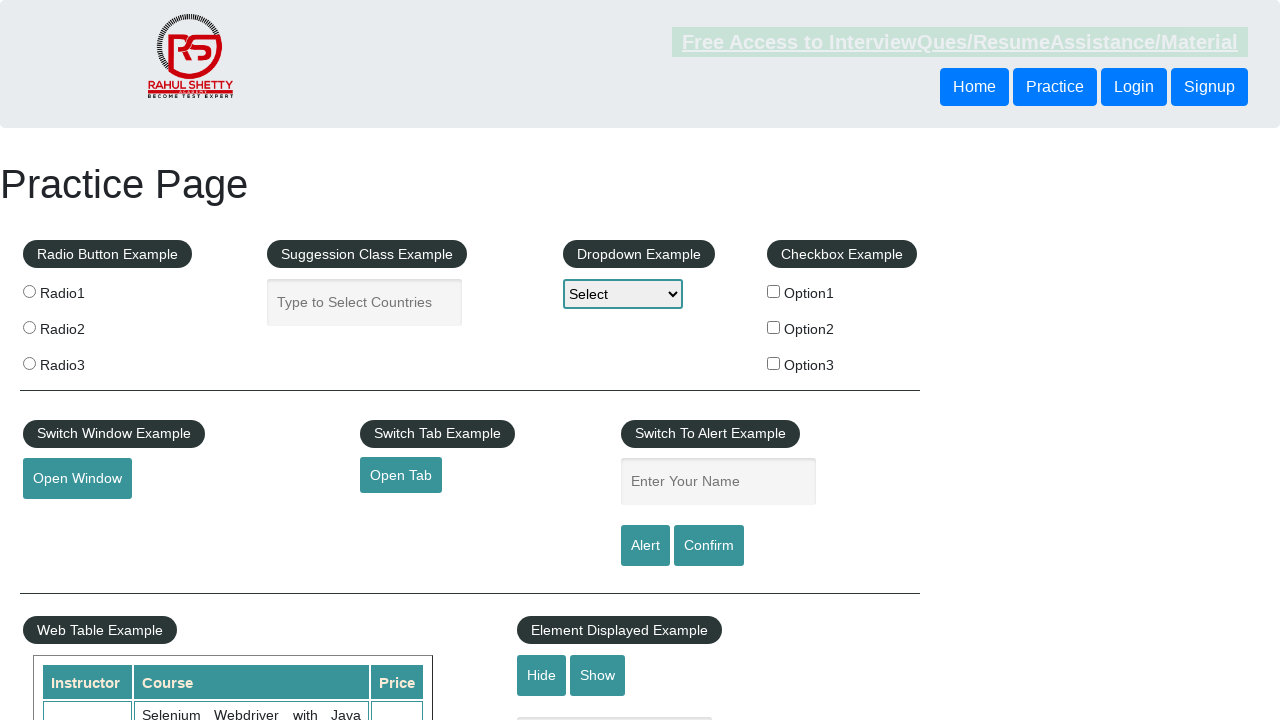

Set up dialog handler to accept alerts
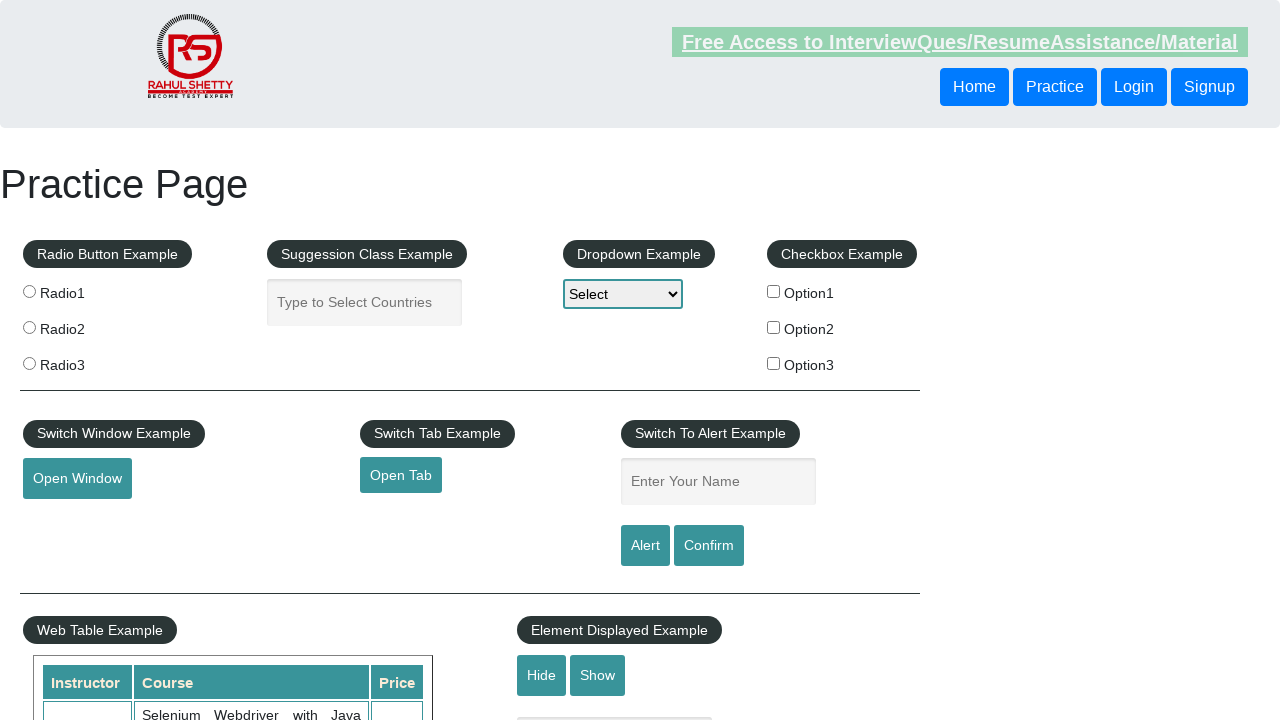

Clicked confirm button to trigger confirmation dialog at (709, 546) on #confirmbtn
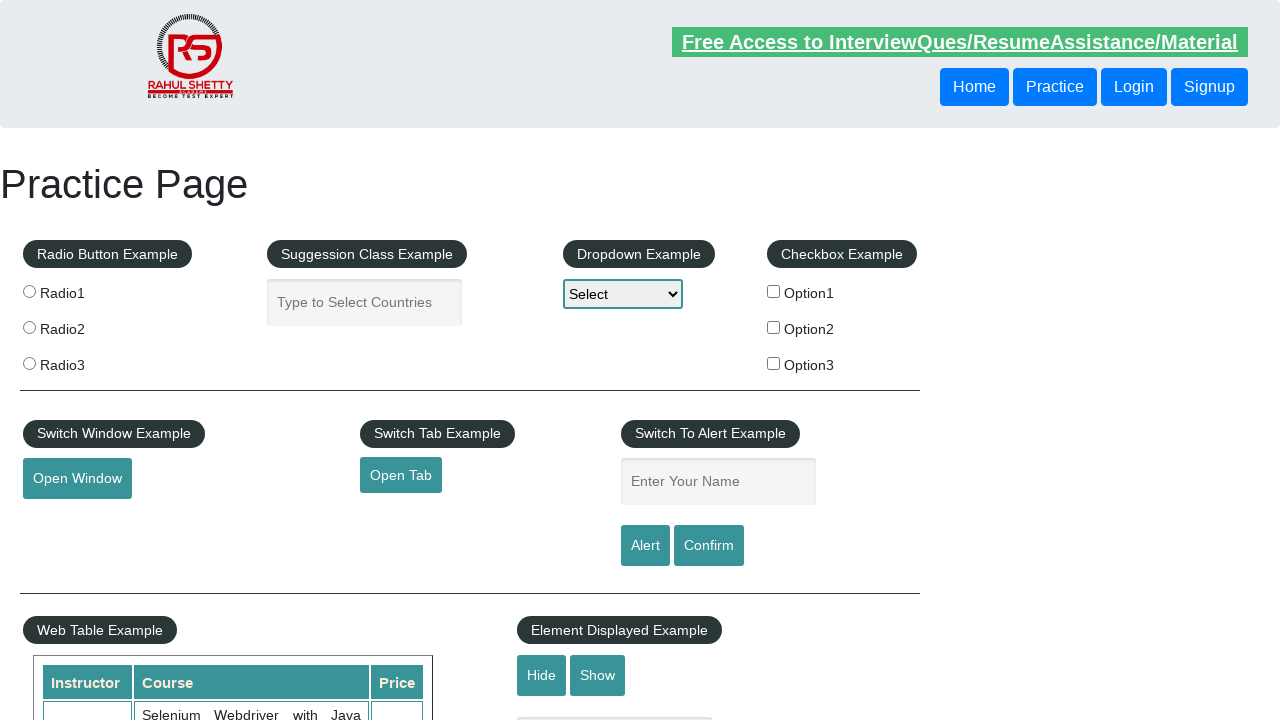

Set up one-time dialog handler to dismiss confirmation dialog
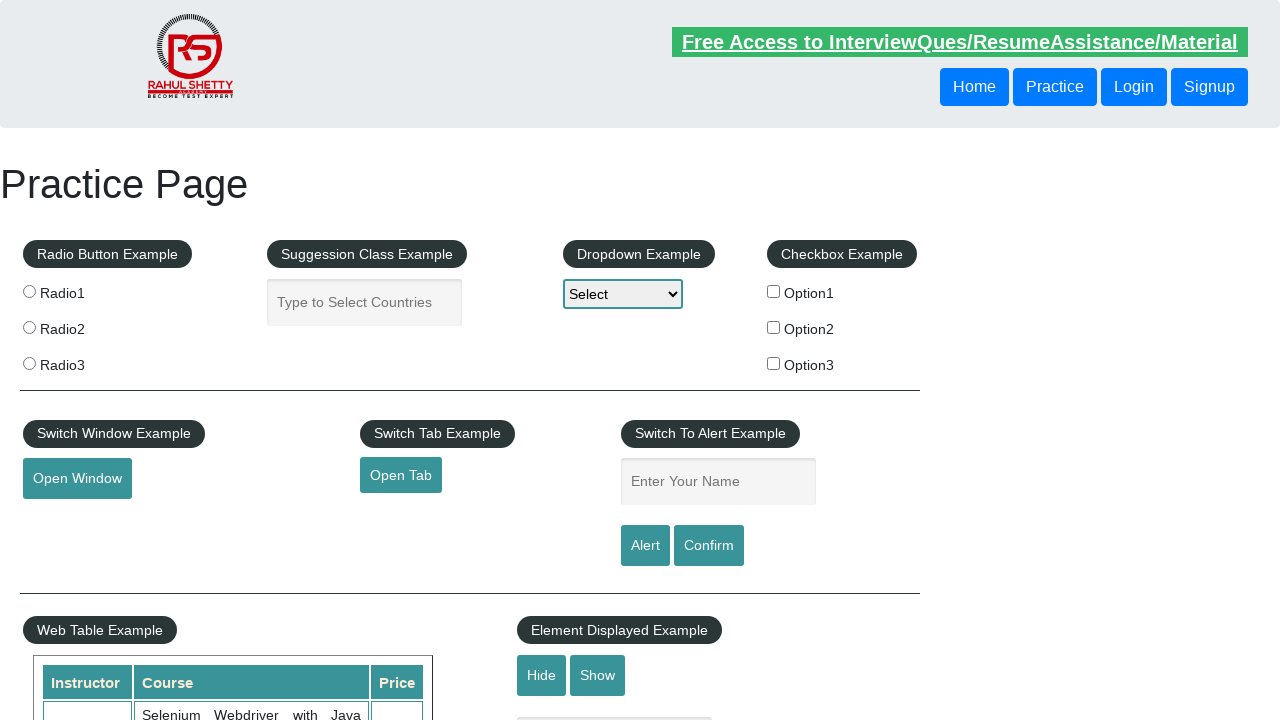

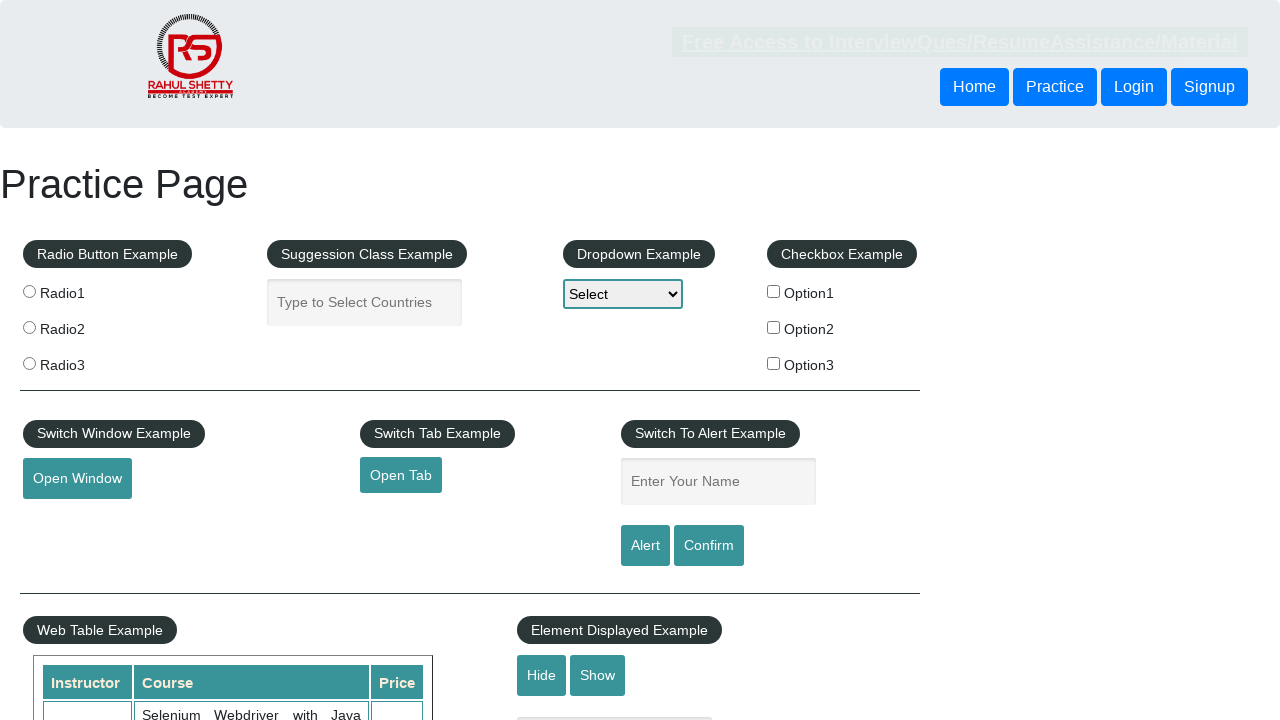